Completes a full checkout process by adding a book to cart, filling in billing details, selecting payment method, and placing the order

Starting URL: https://practice.automationtesting.in/

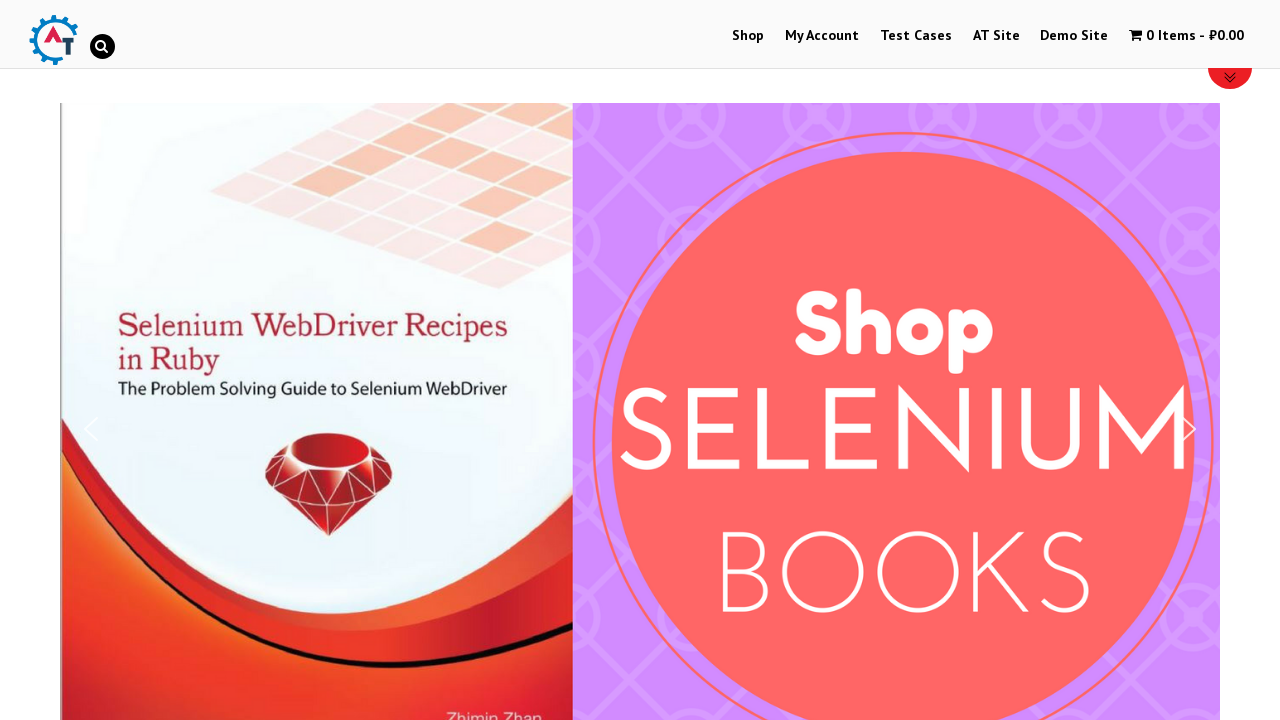

Clicked on Shop menu at (748, 36) on #menu-item-40
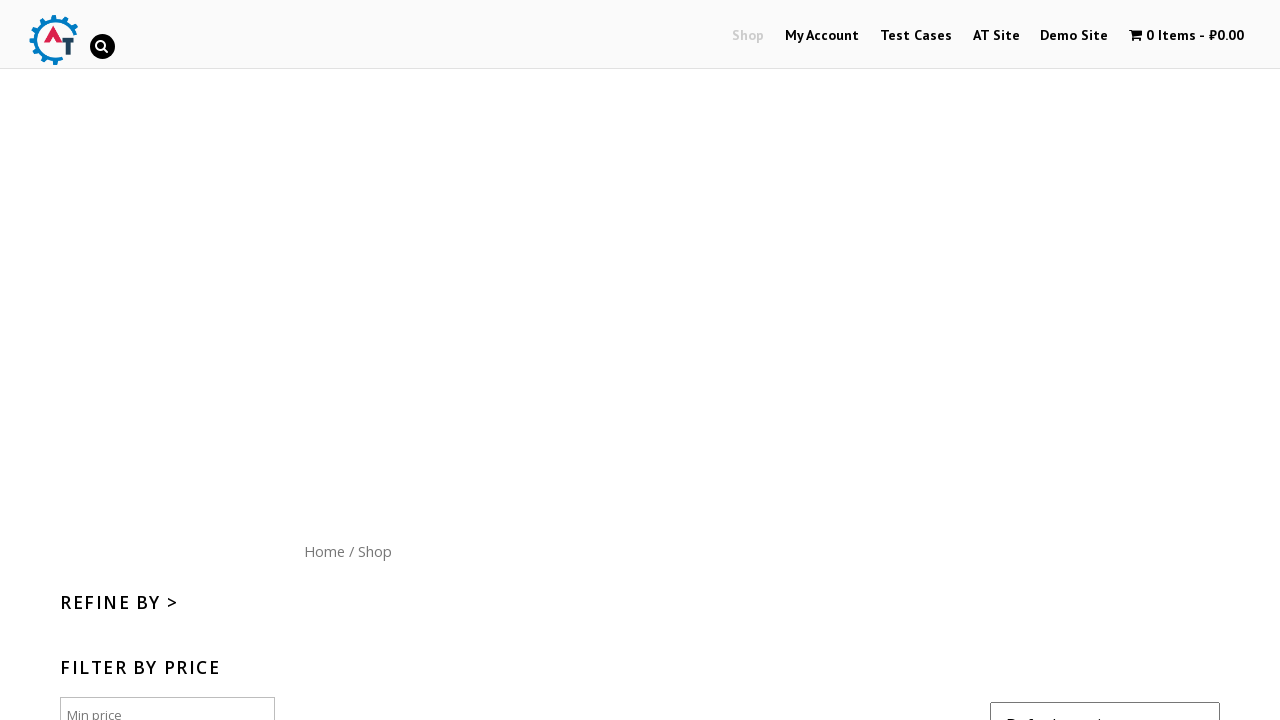

Scrolled down to see products
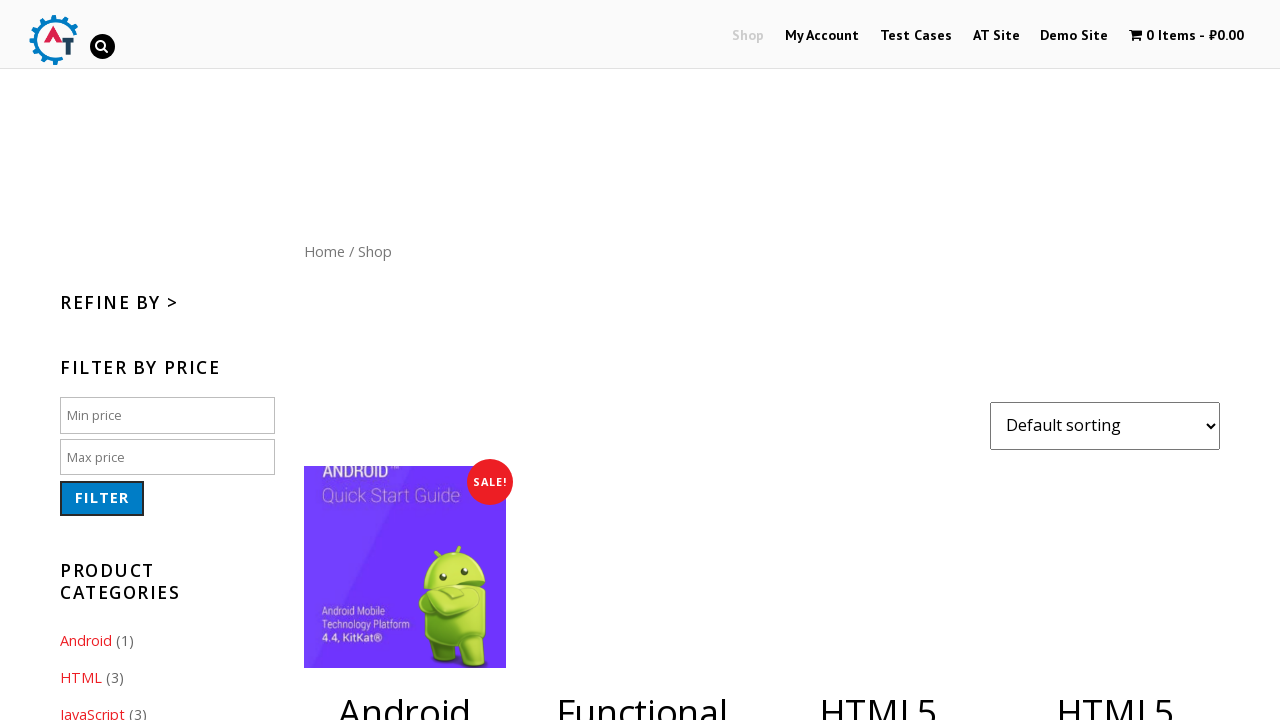

Clicked to add HTML5 book to basket at (1115, 361) on ul>li:nth-child(4) a[rel="nofollow"]
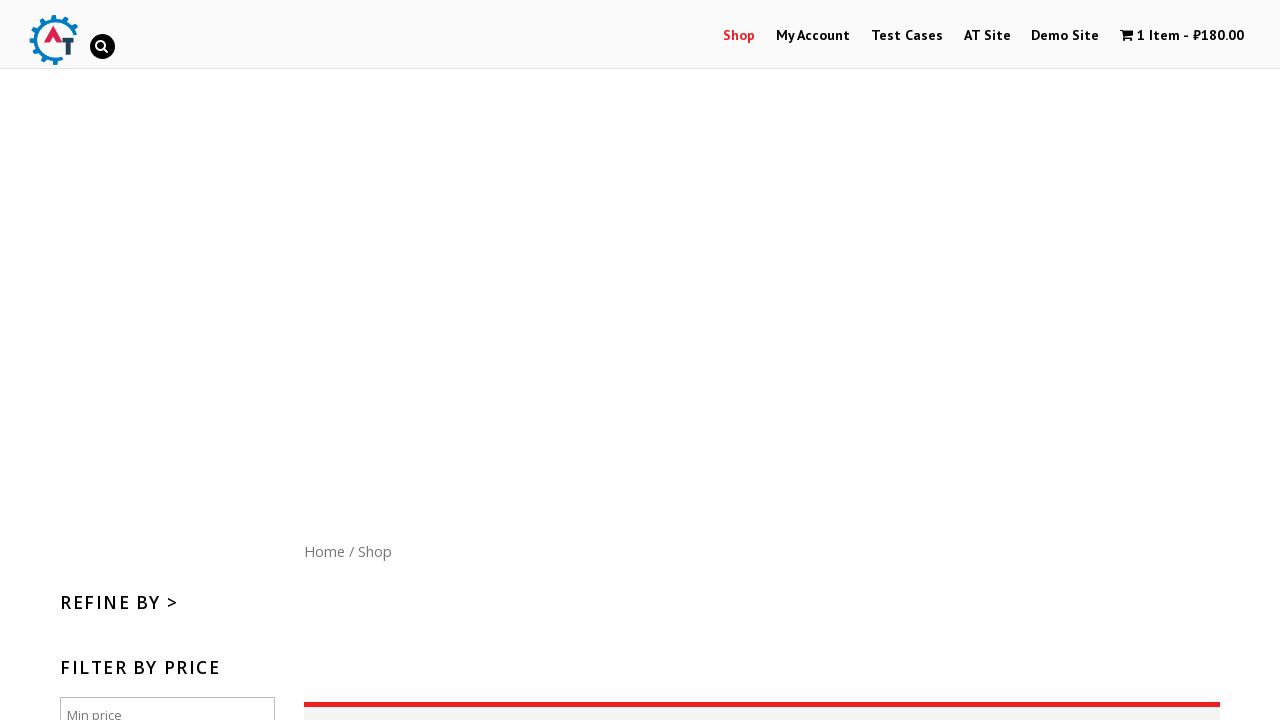

Waited for book to be added to basket
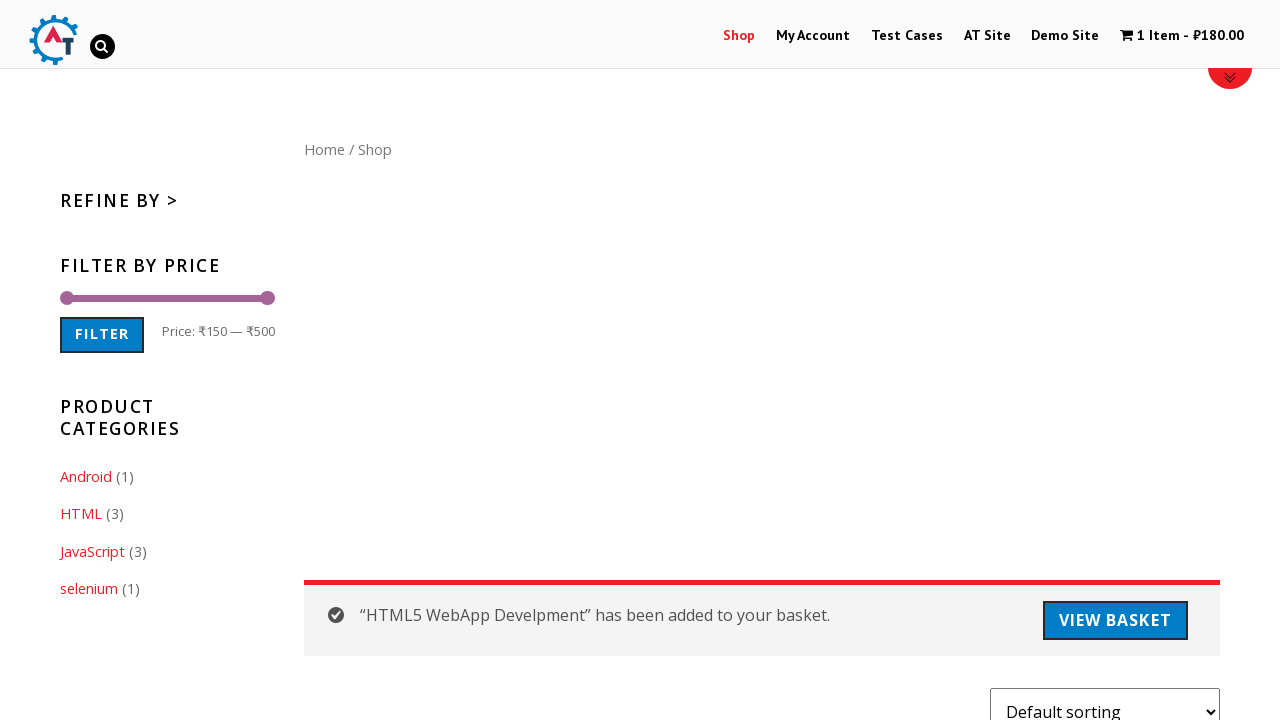

Clicked on basket to view cart at (1182, 36) on .wpmenucart-contents
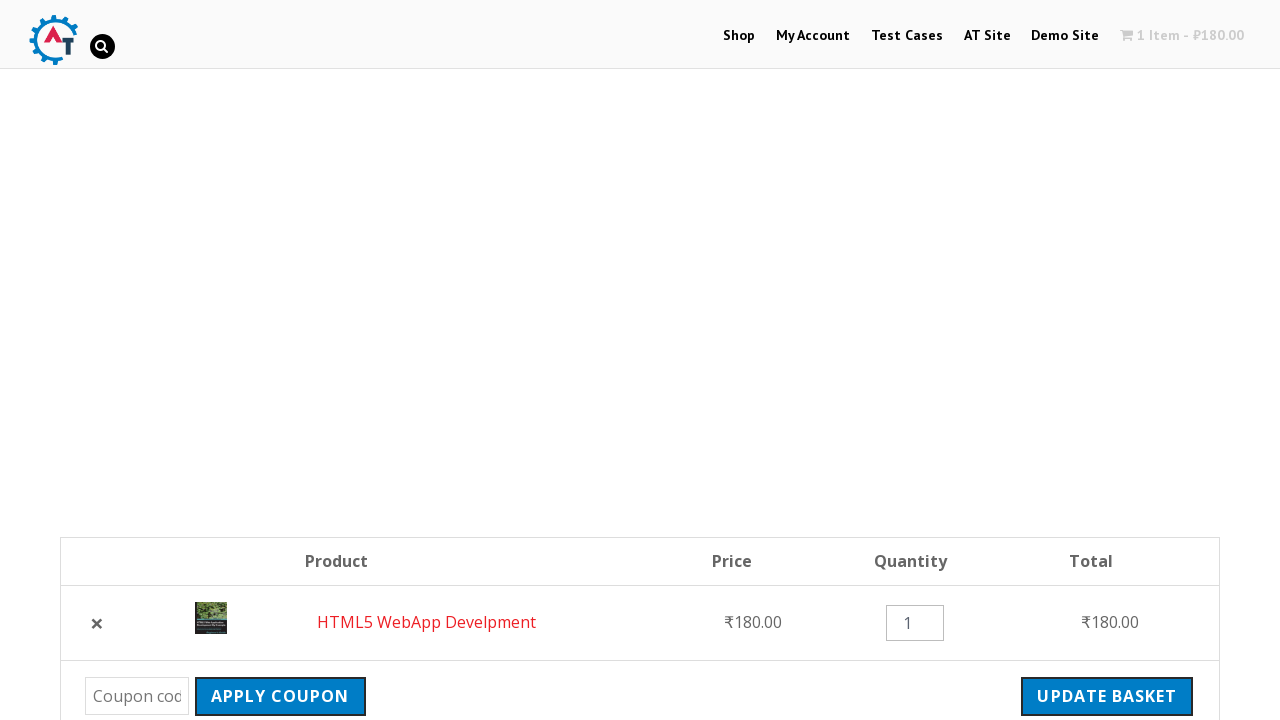

Checkout button appeared
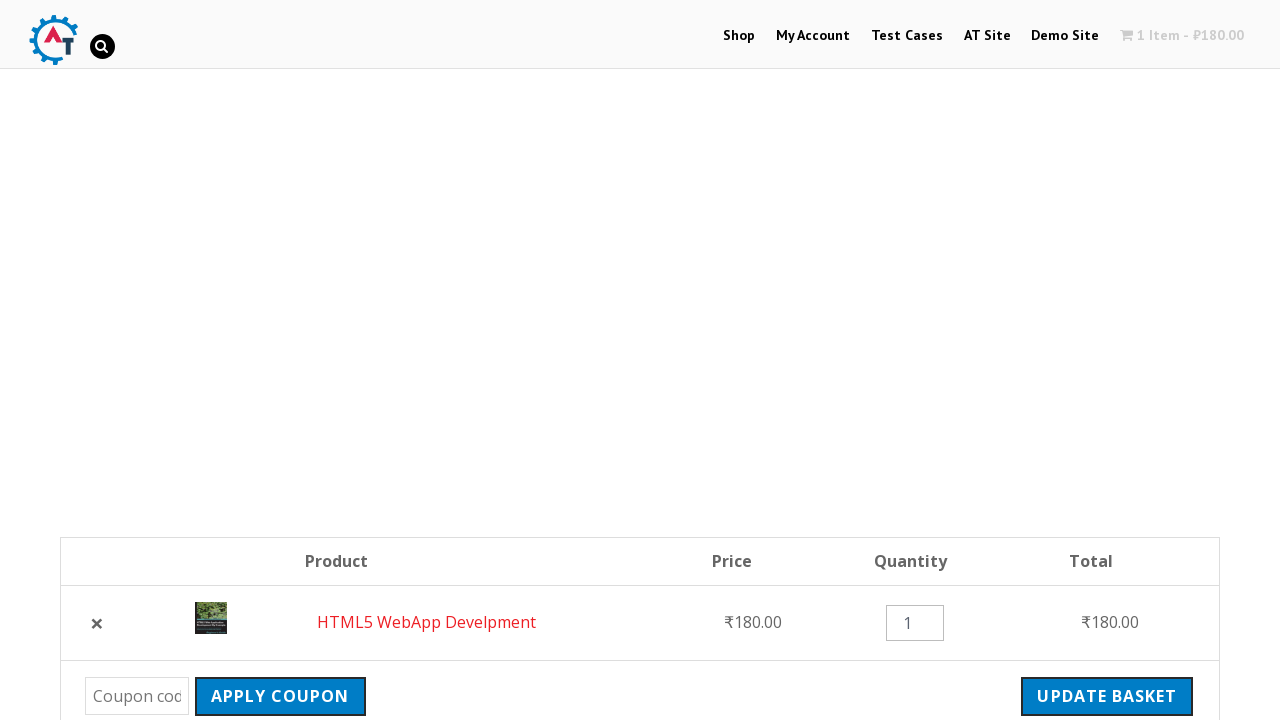

Clicked checkout button at (1098, 629) on .checkout-button.button.alt.wc-forward
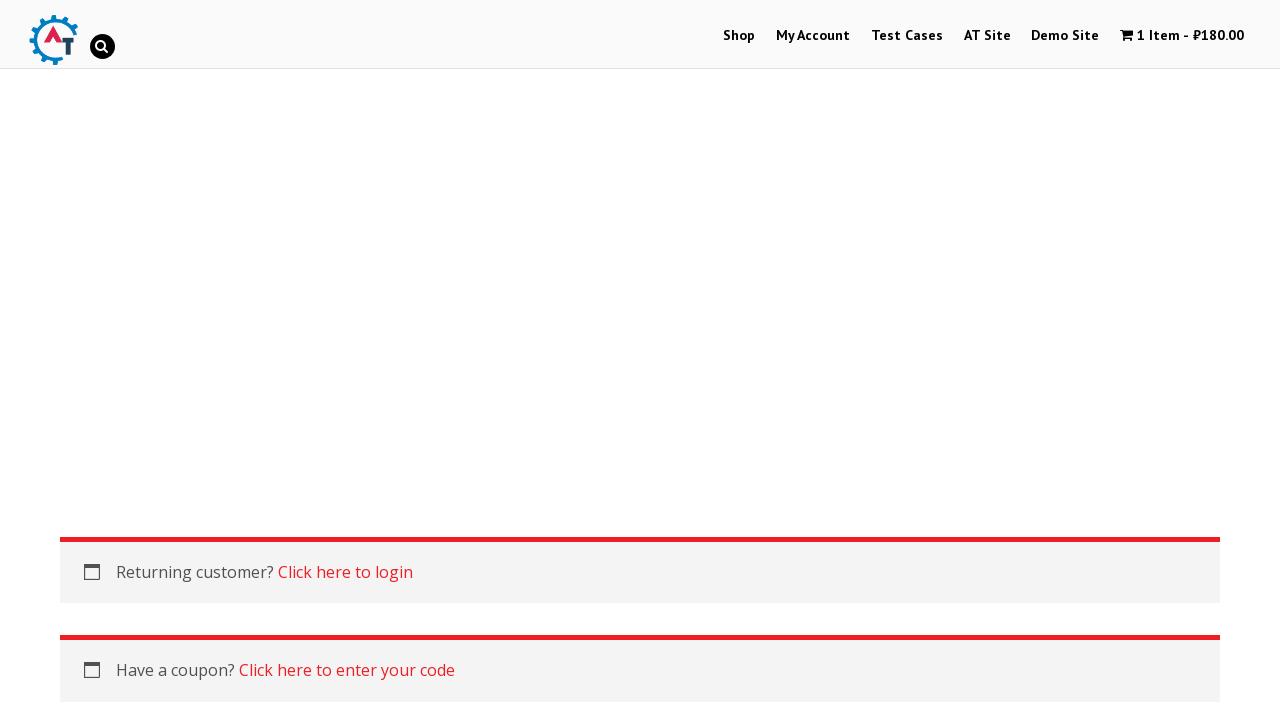

Billing form loaded
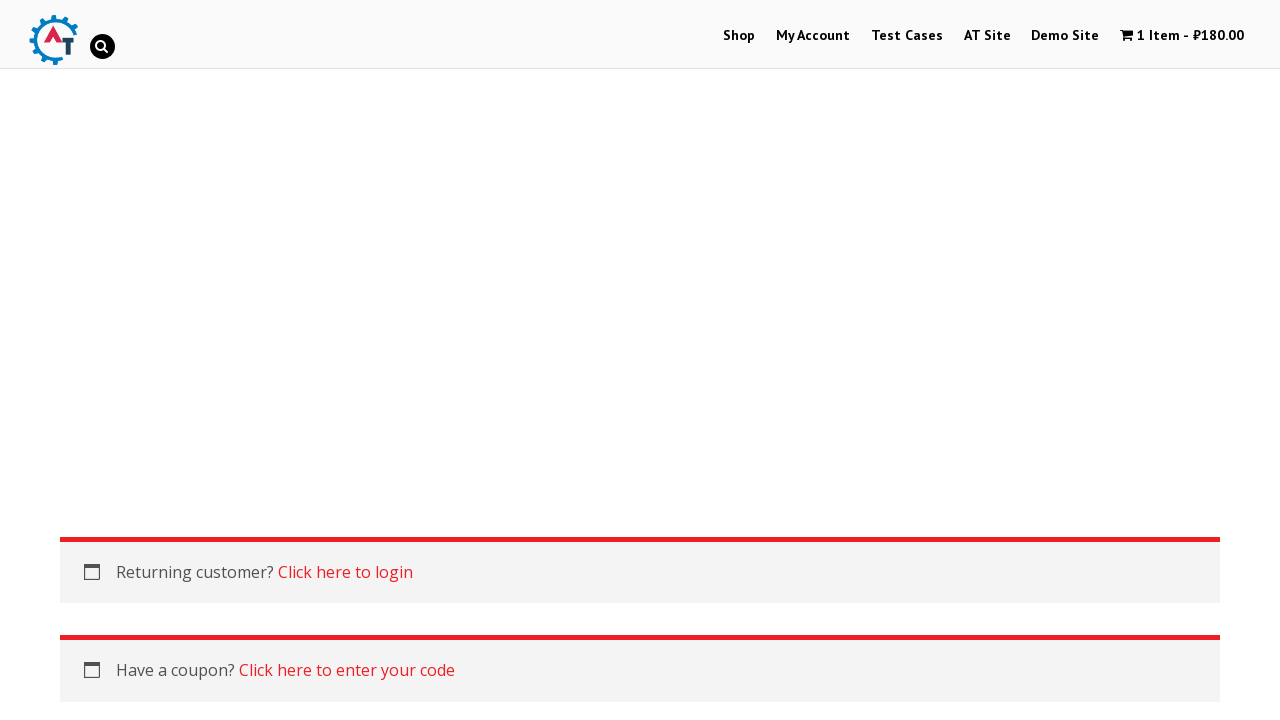

Filled first name as 'John' on #billing_first_name
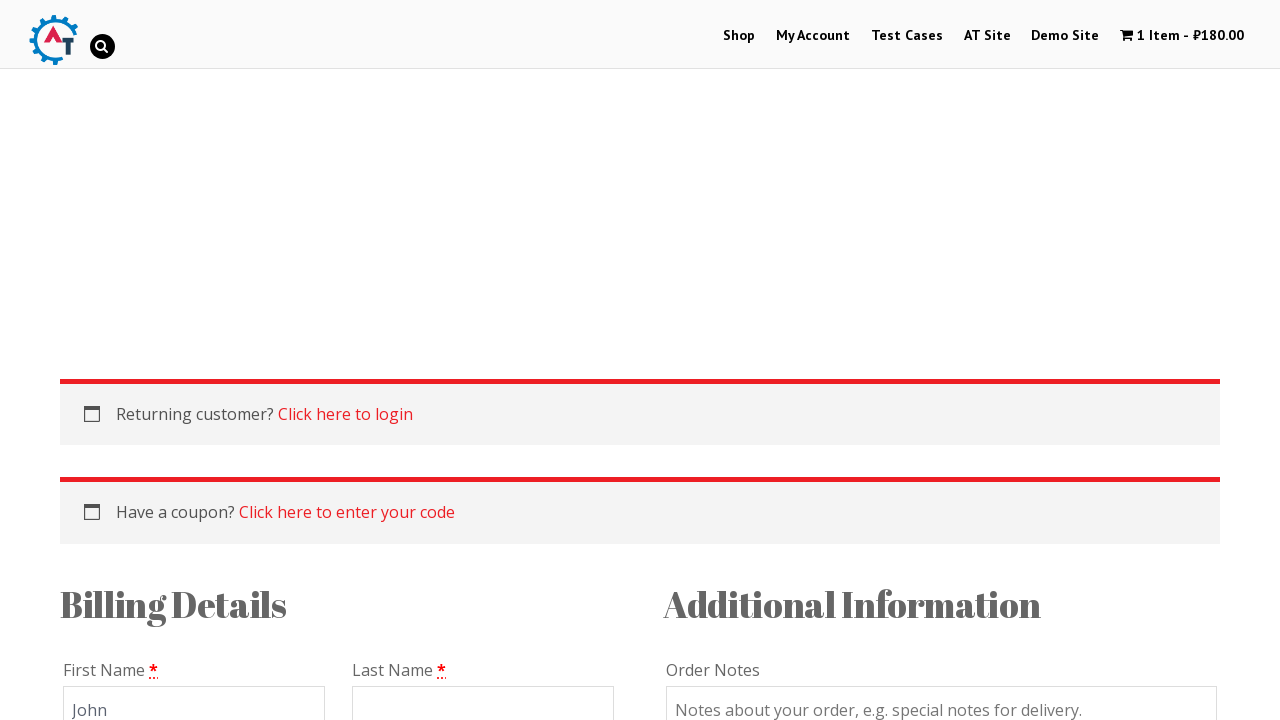

Filled last name as 'Smith' on #billing_last_name
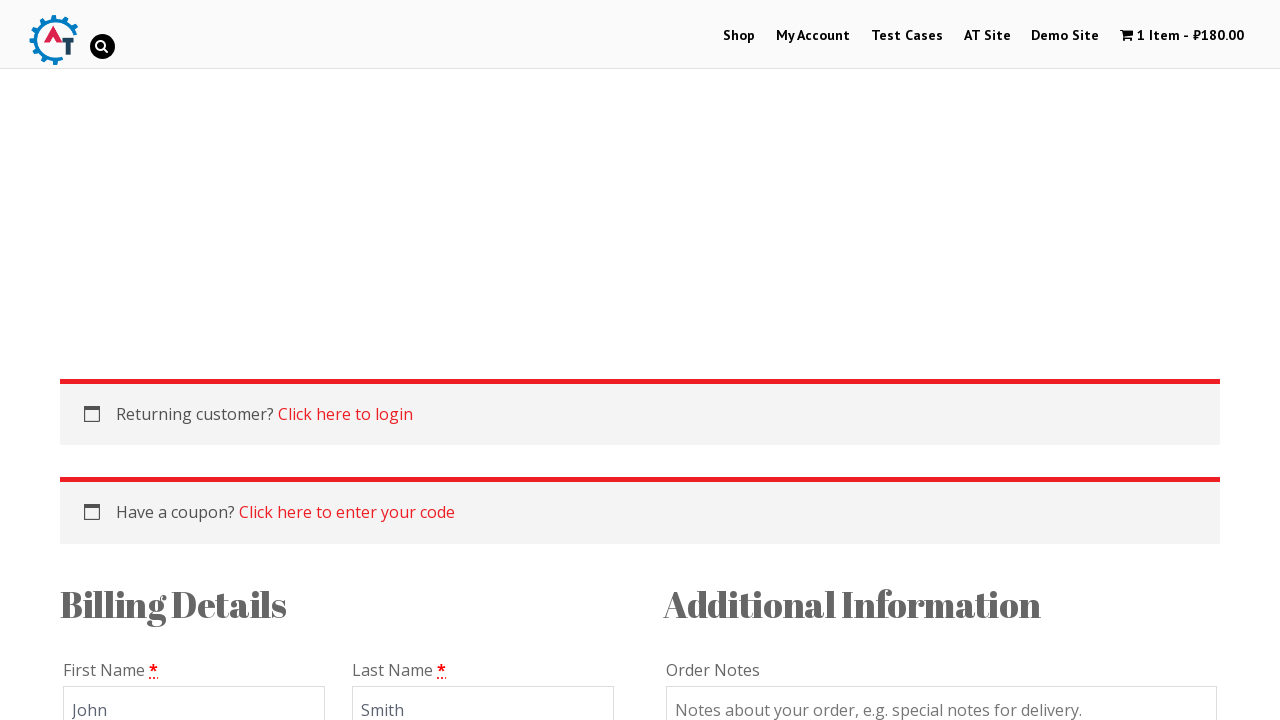

Filled email as 'john.smith@example.com' on #billing_email
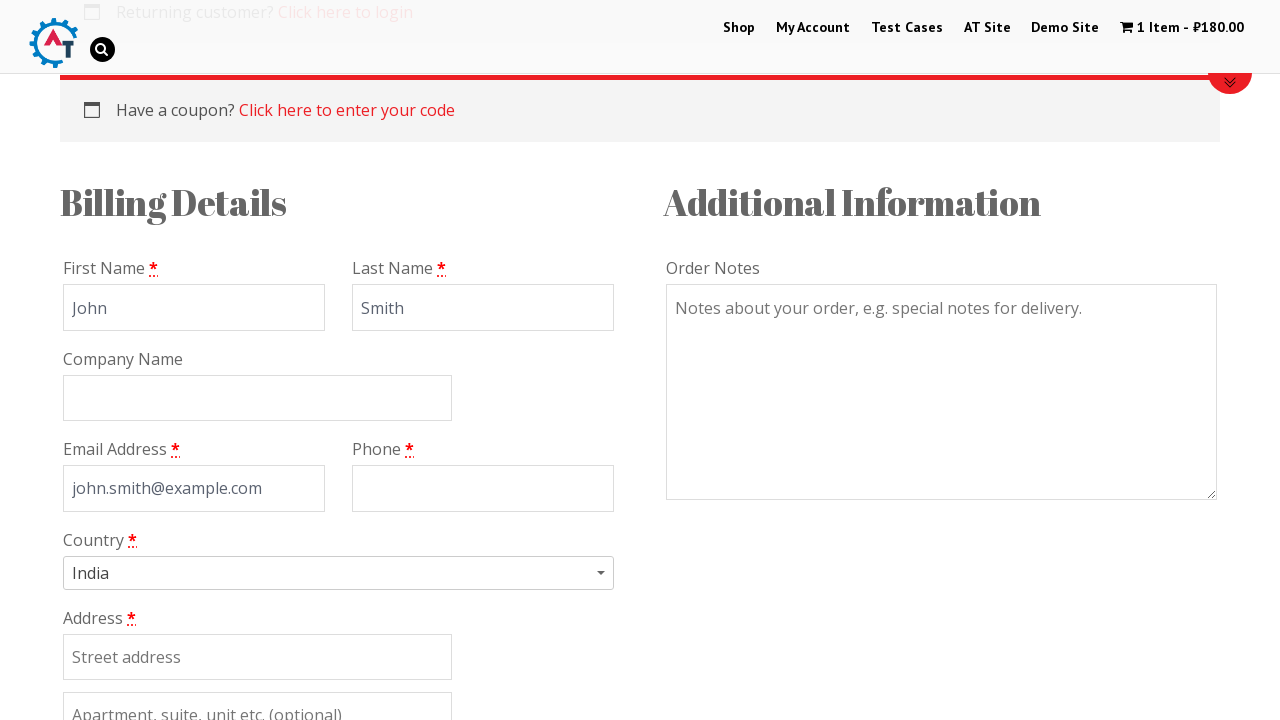

Filled phone as '89874589651' on #billing_phone
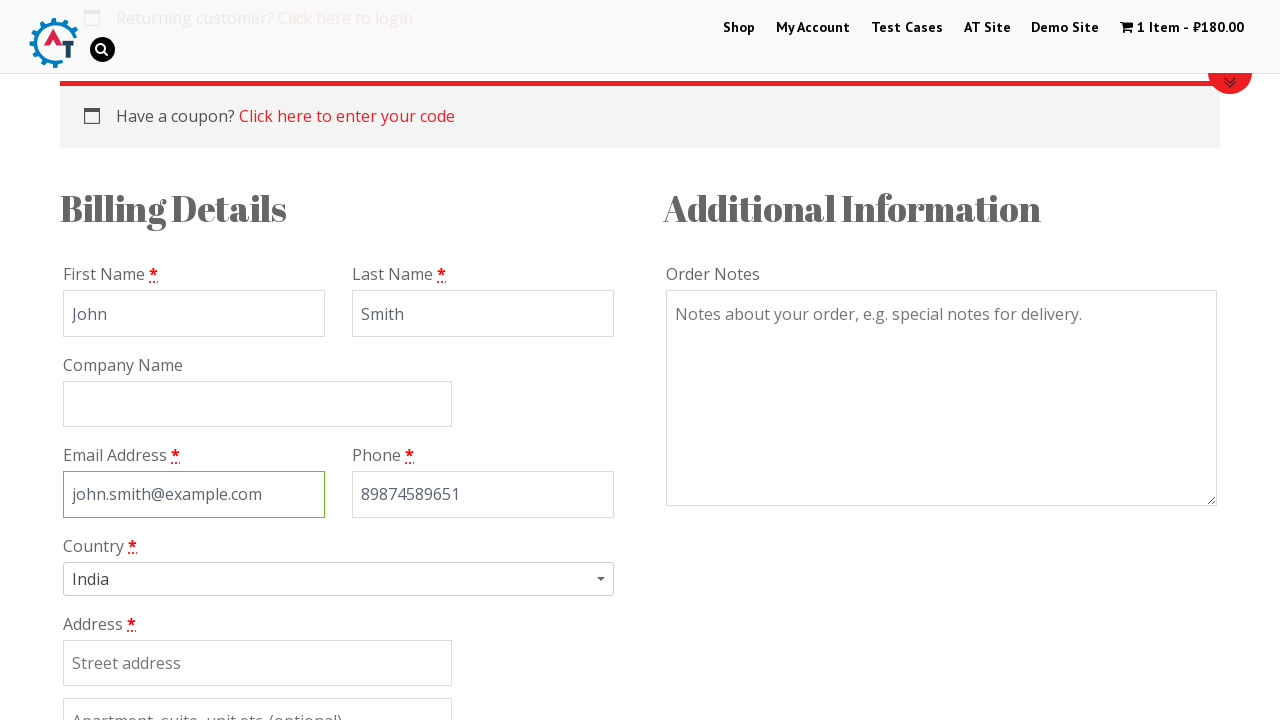

Clicked on country dropdown at (329, 579) on #select2-chosen-1
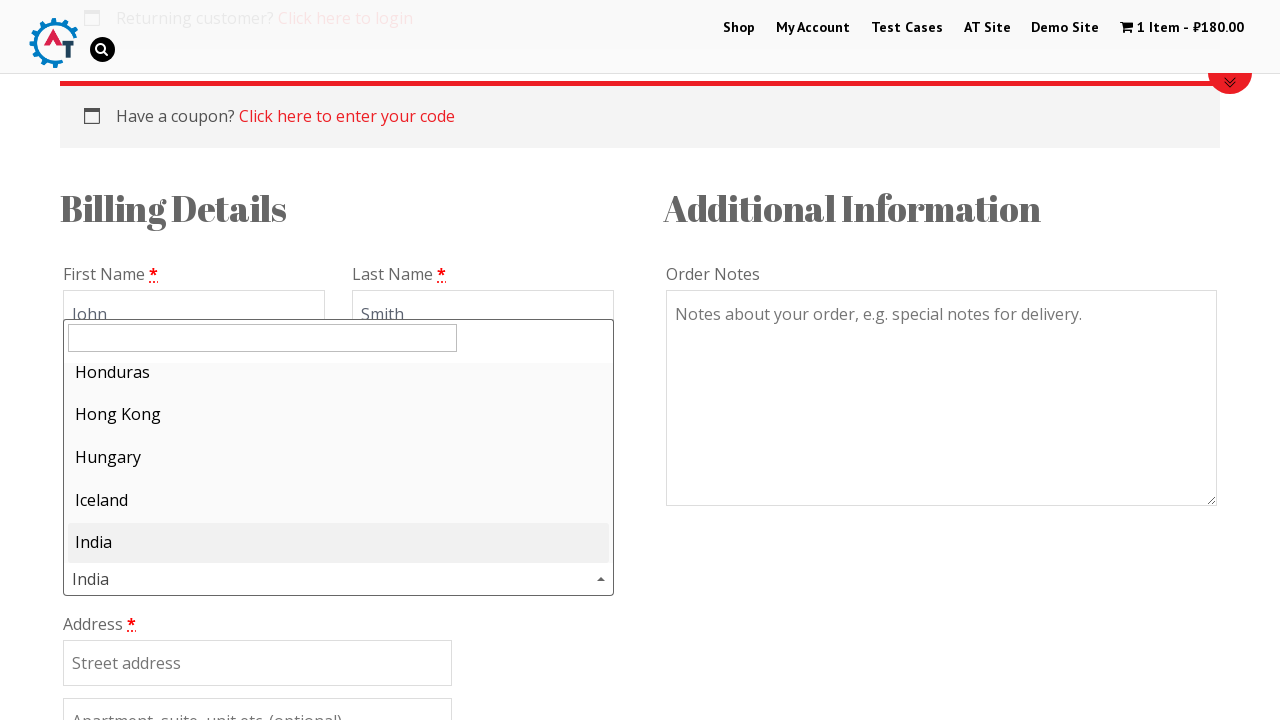

Typed 'aus' in country search field on #s2id_autogen1_search
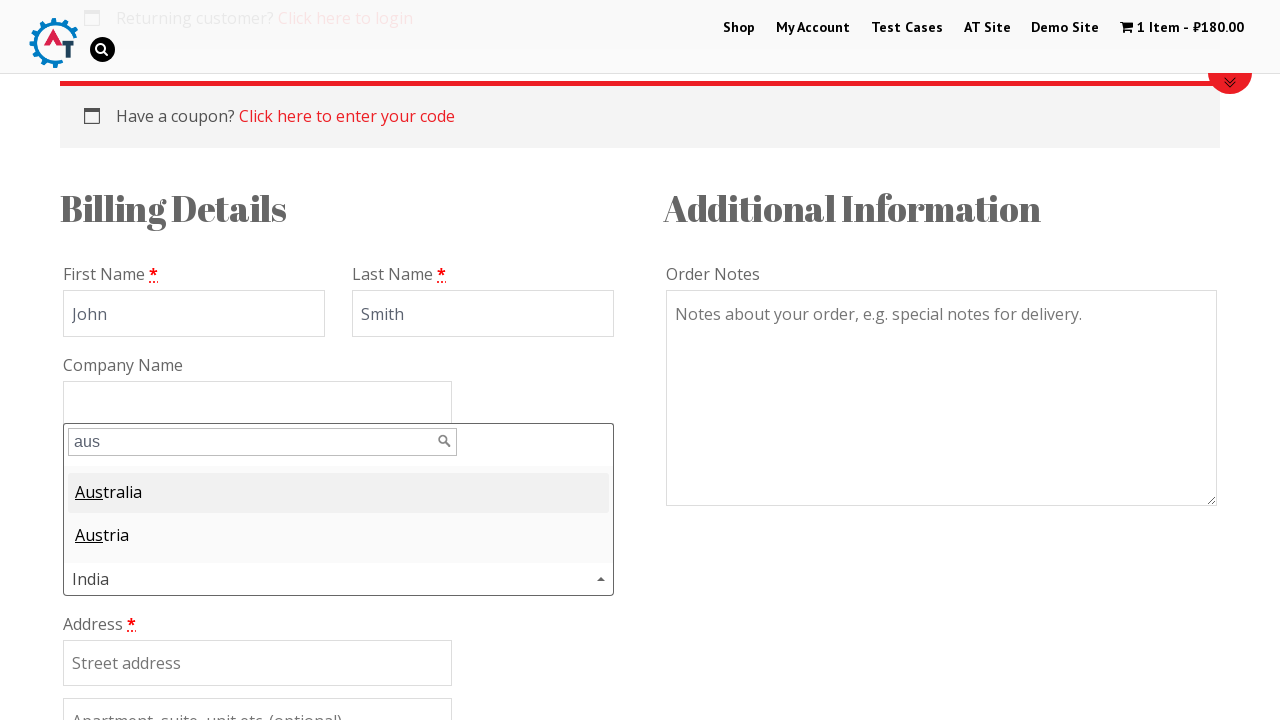

Selected first country option matching 'aus' at (338, 493) on #select2-results-1 > li:nth-child(1)
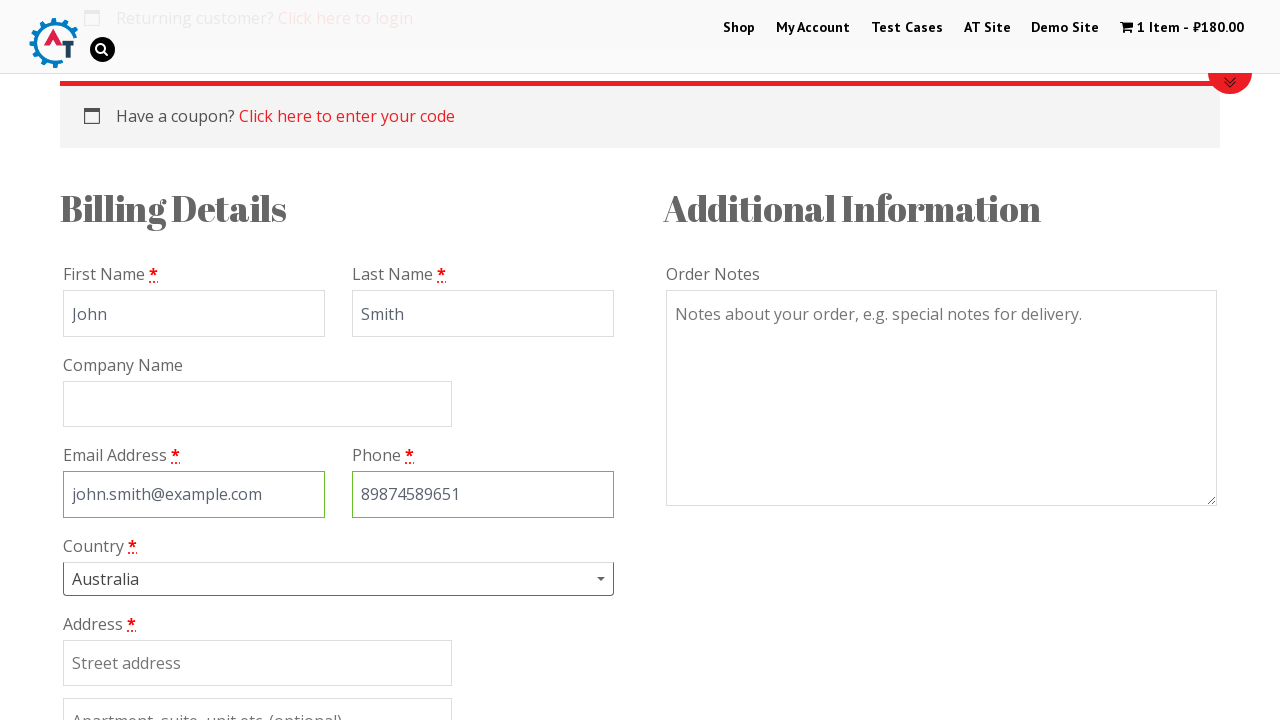

Filled street address as 'street Volskay' on input#billing_address_1
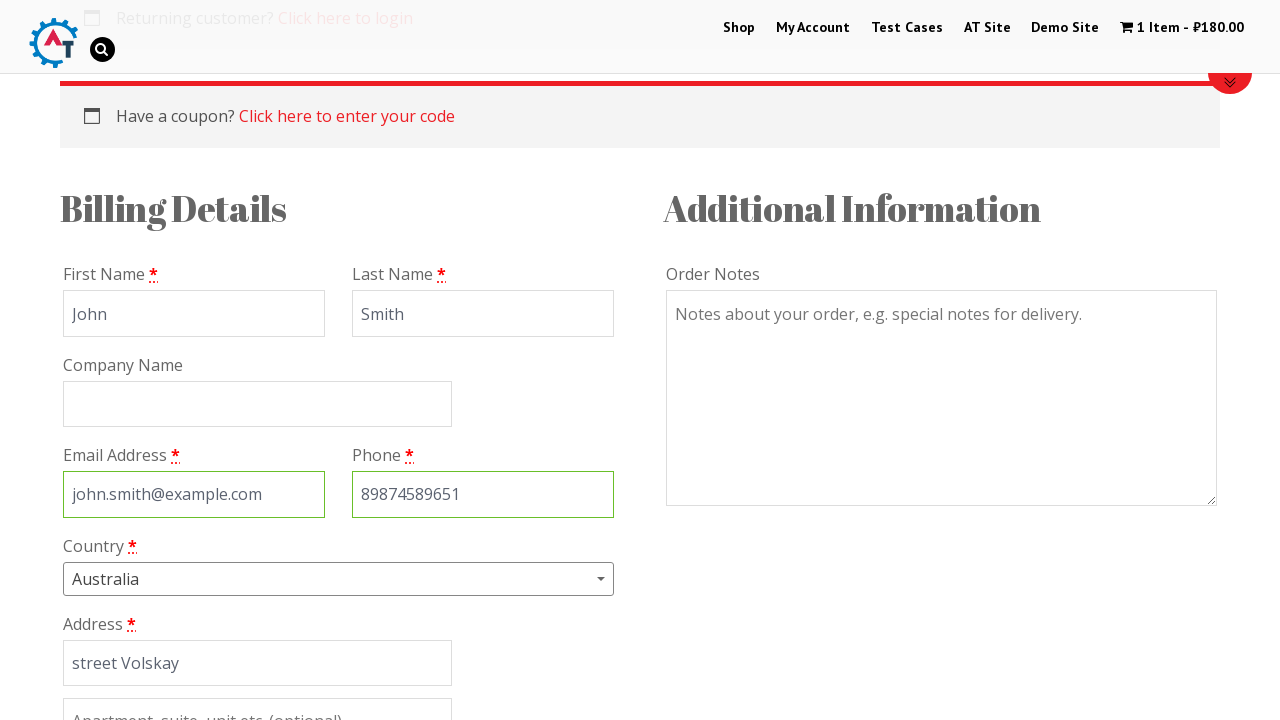

Filled city as 'Saratov' on #billing_city.input-text
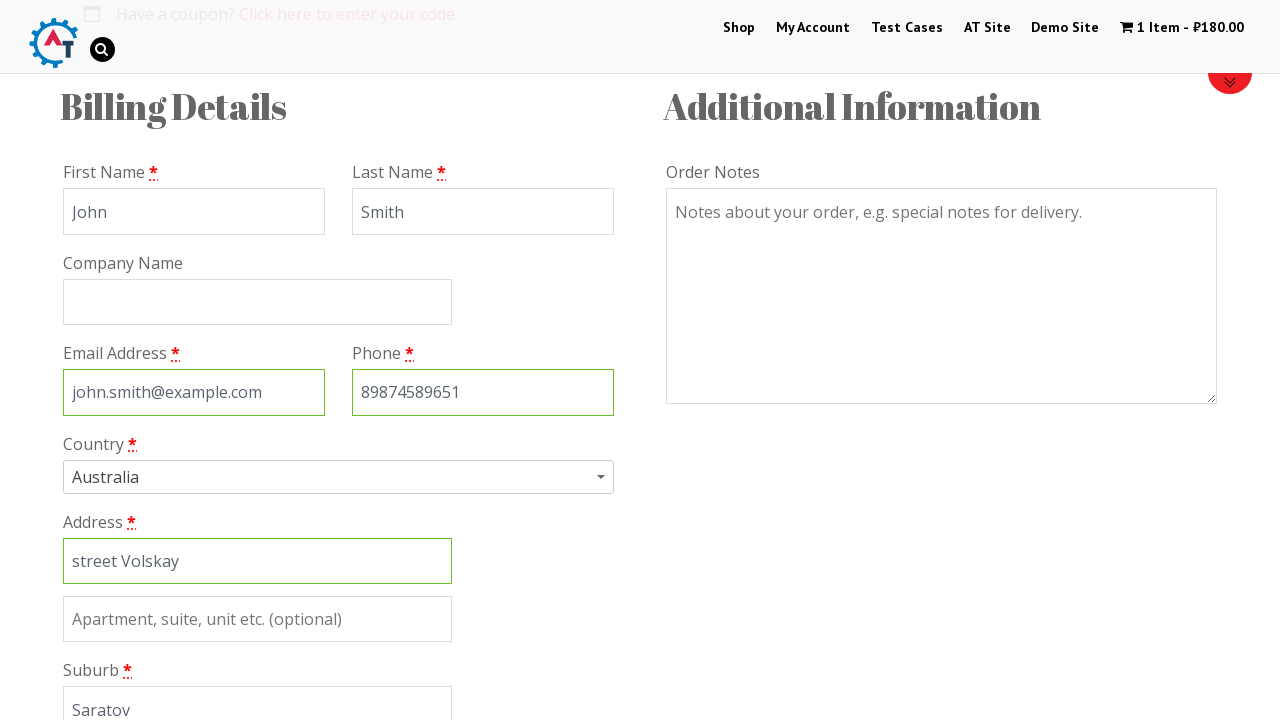

Clicked on state dropdown at (194, 361) on #s2id_billing_state
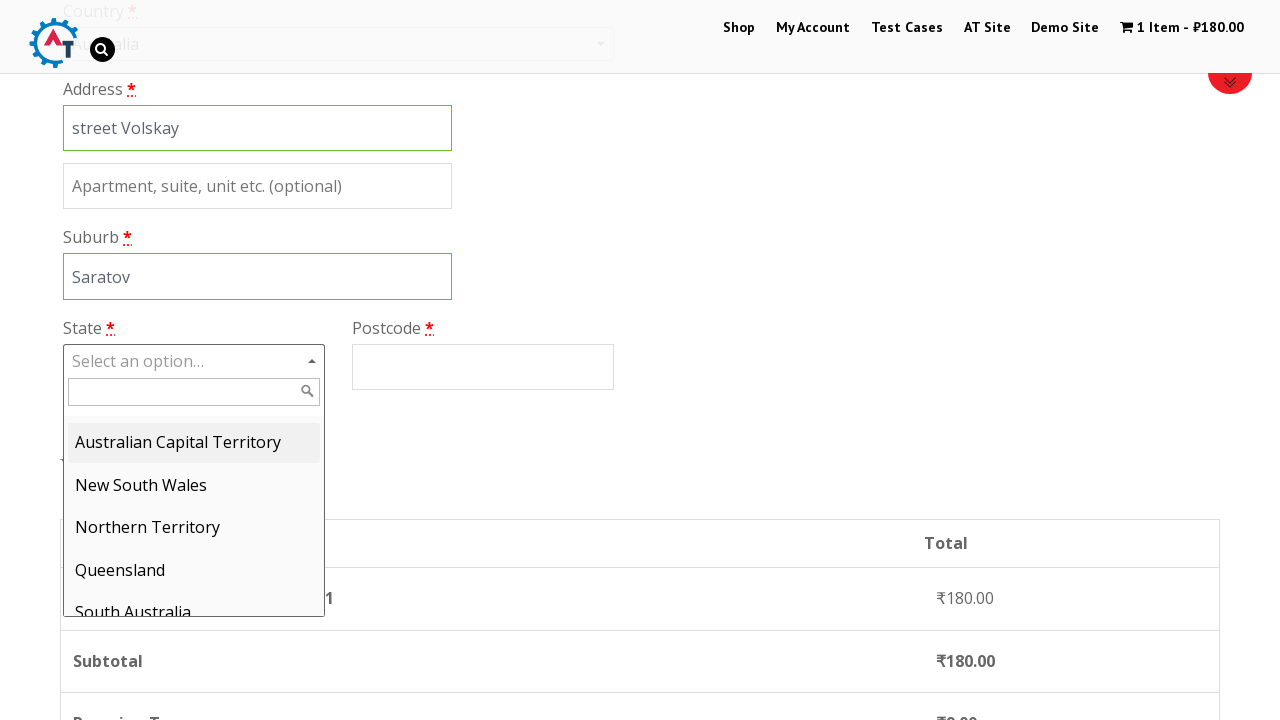

Selected first state option at (194, 443) on #select2-results-2 > li:nth-child(1)
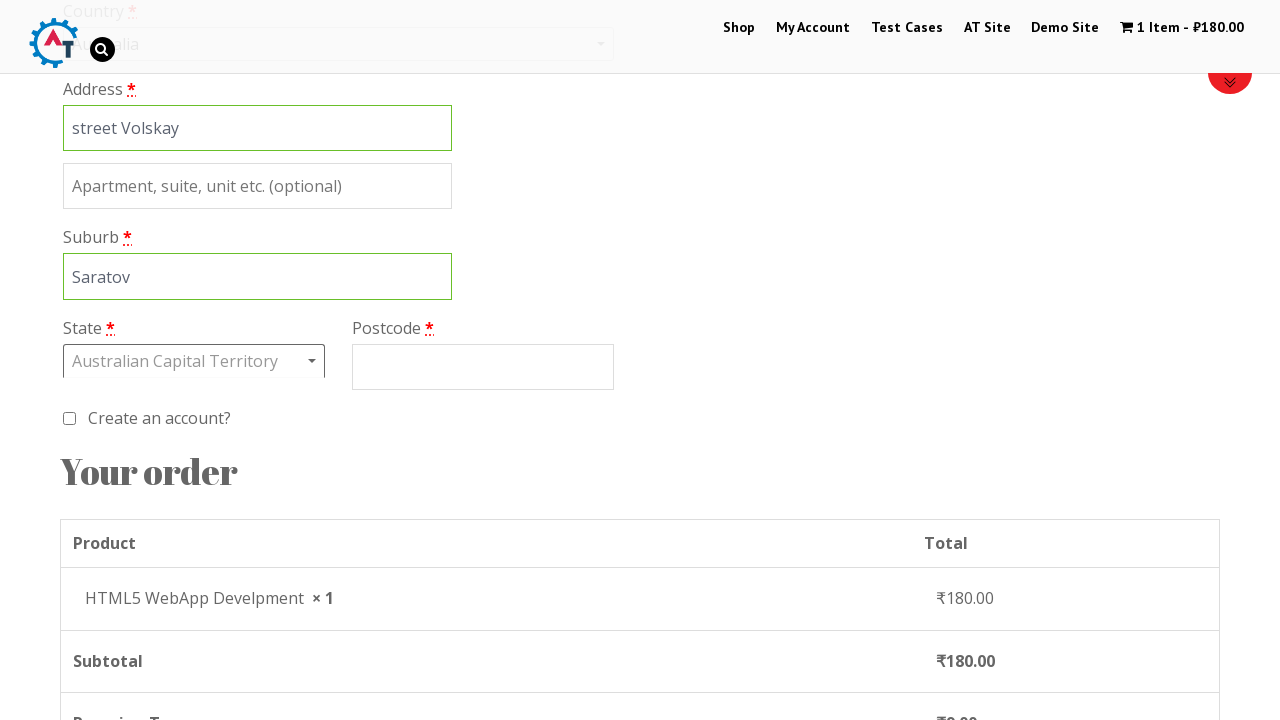

Filled postcode as '1458756' on #billing_postcode.input-text
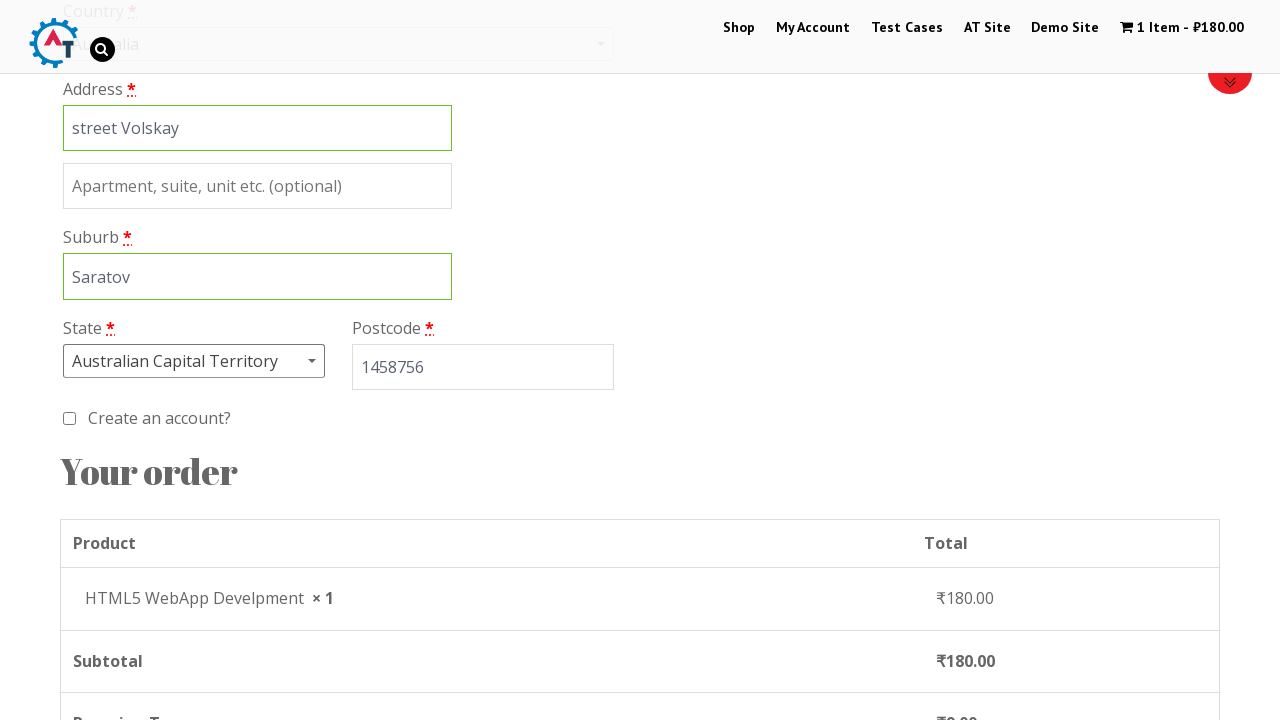

Scrolled down to payment section
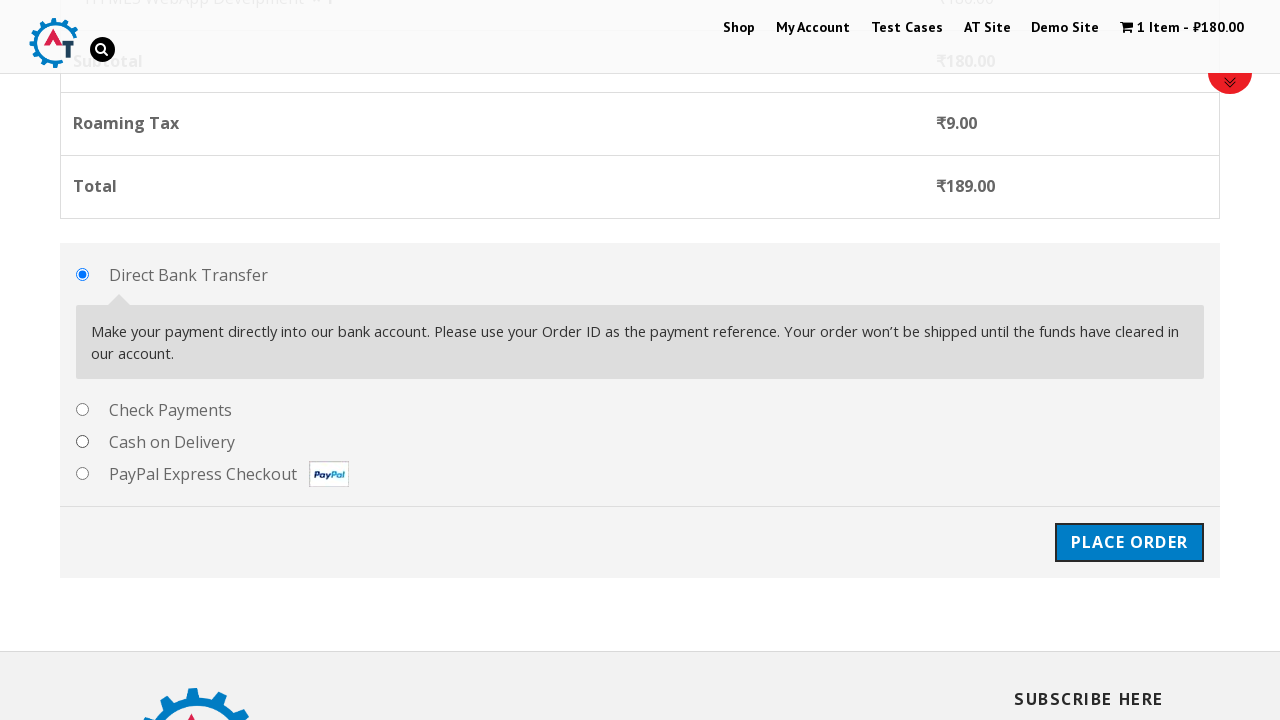

Selected Check Payments payment method at (82, 409) on #payment_method_cheque
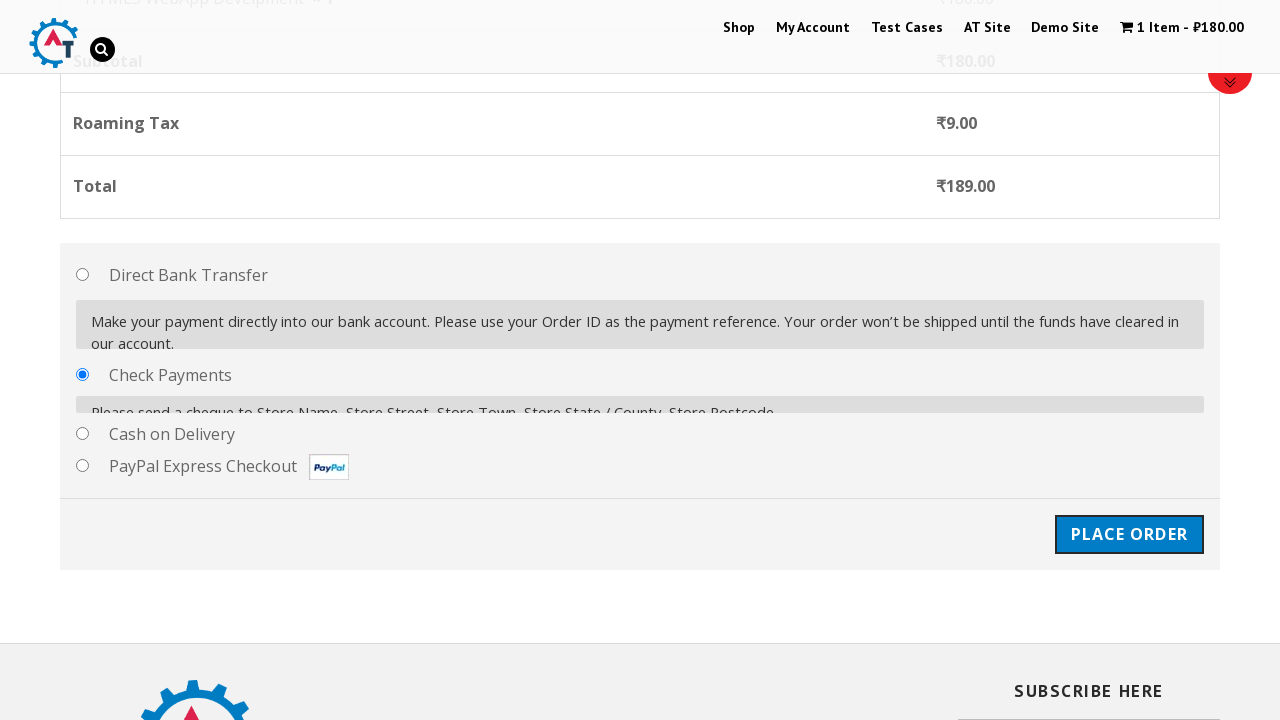

Clicked Place Order button at (1129, 520) on #place_order
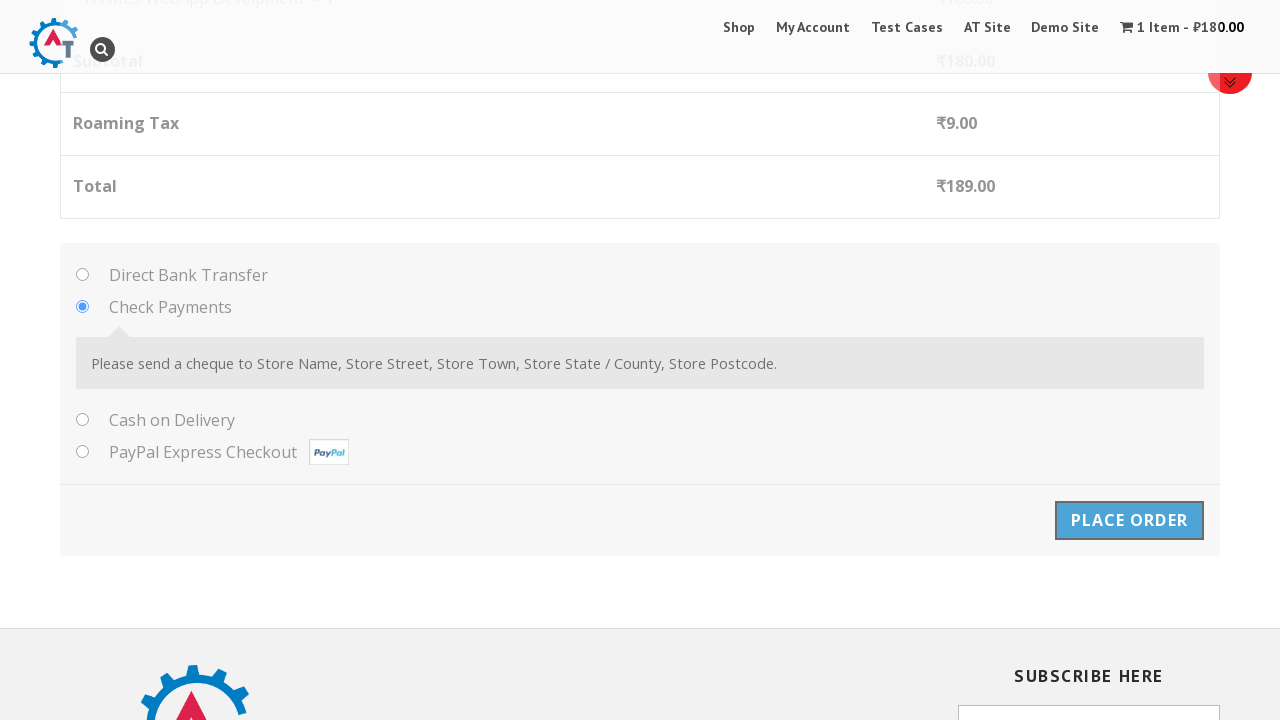

Order confirmation message appeared
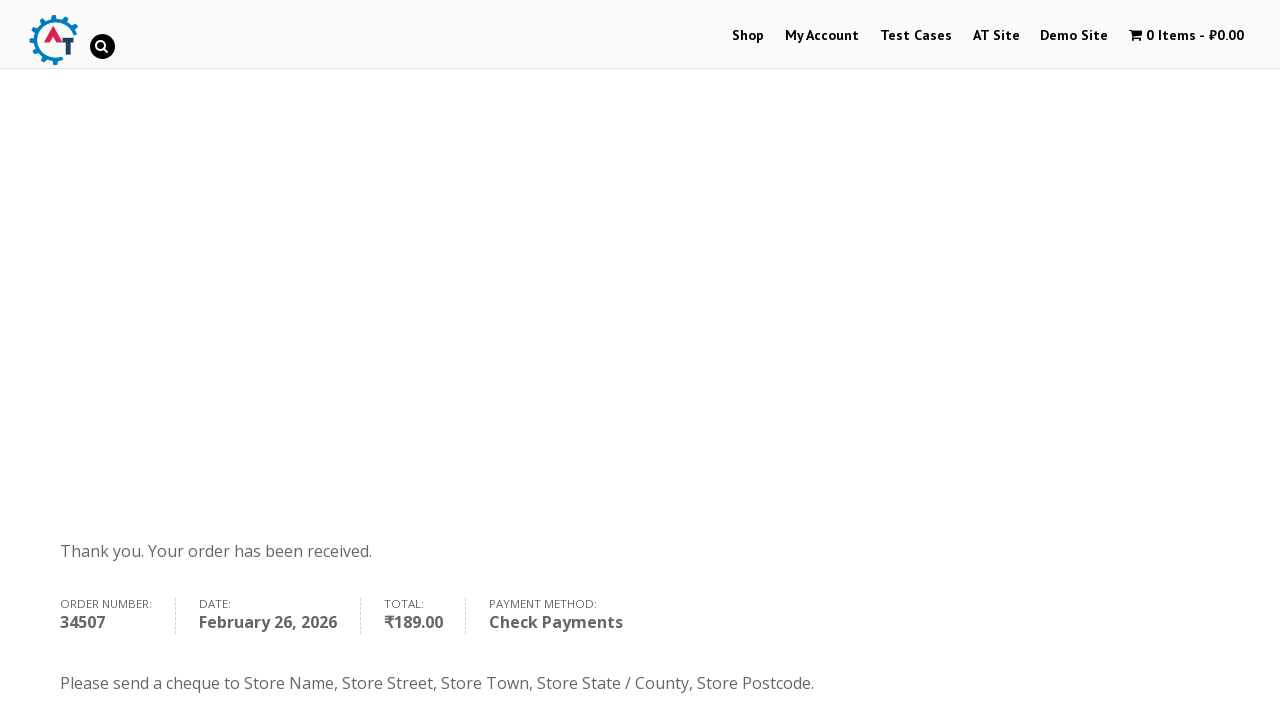

Order summary with Check Payments method displayed
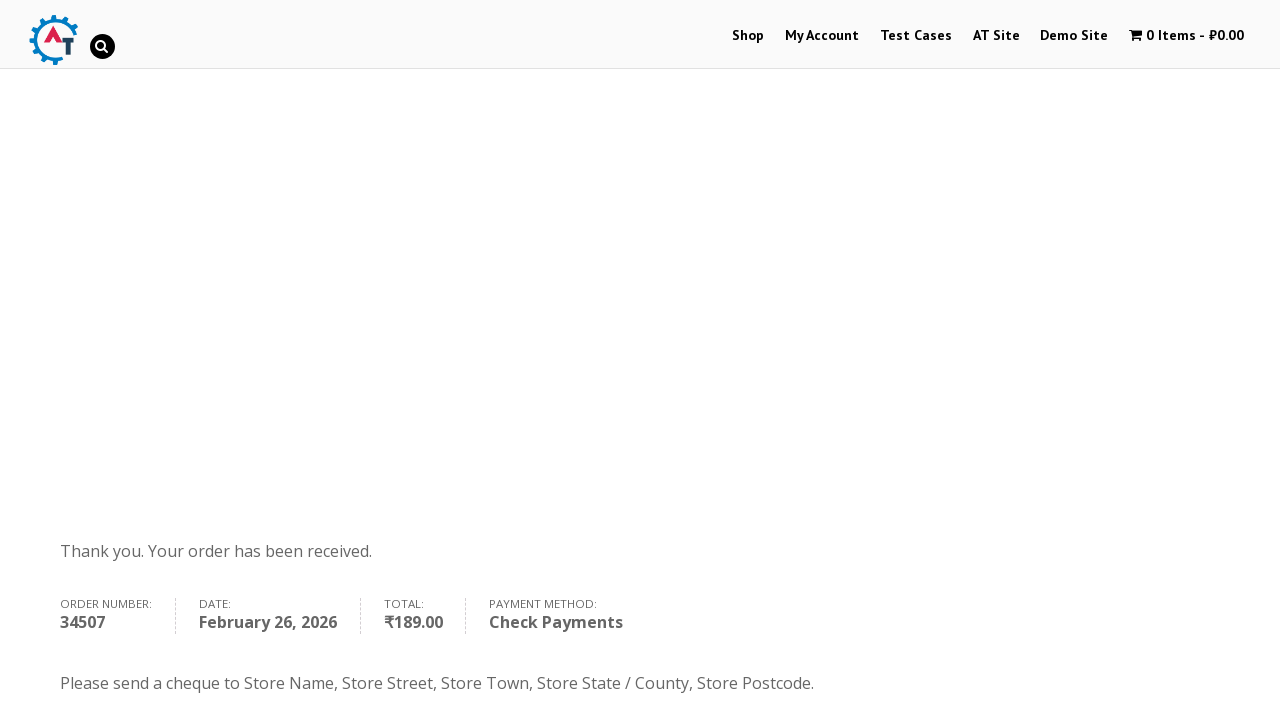

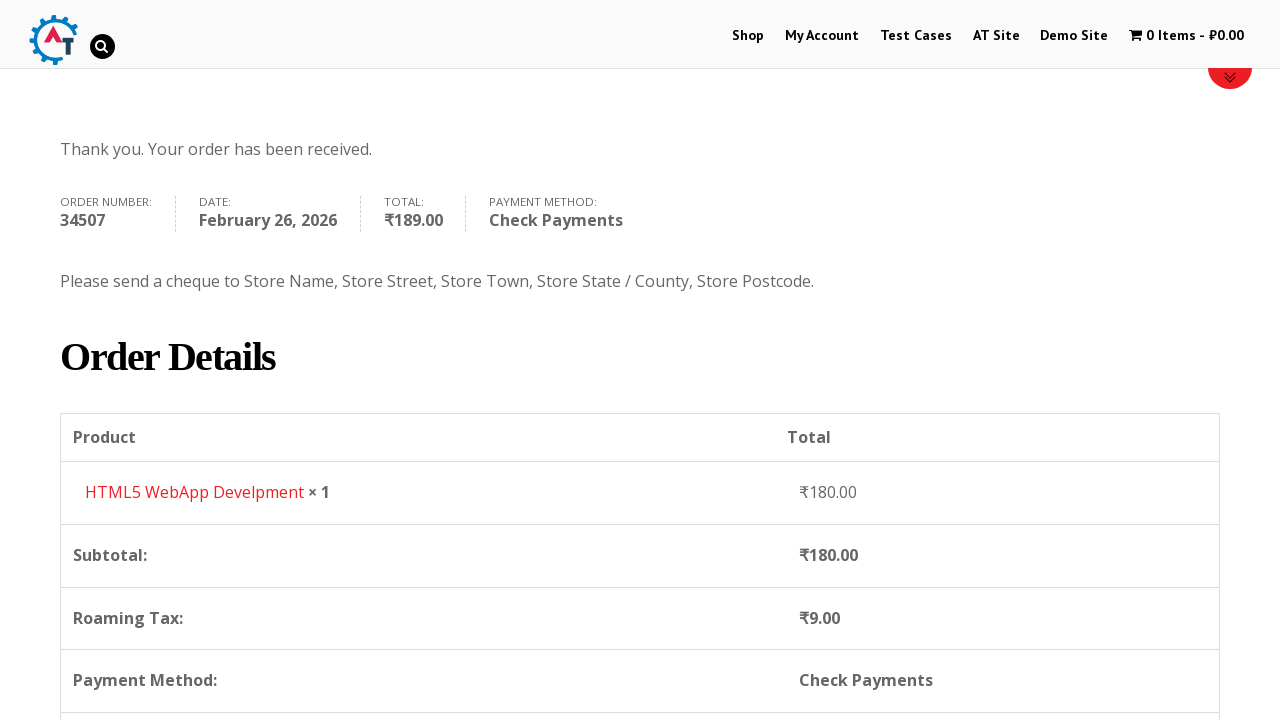